Tests alert prompt functionality by clicking a button to trigger a prompt alert, entering text into the alert input field, and accepting it

Starting URL: http://omayo.blogspot.com/

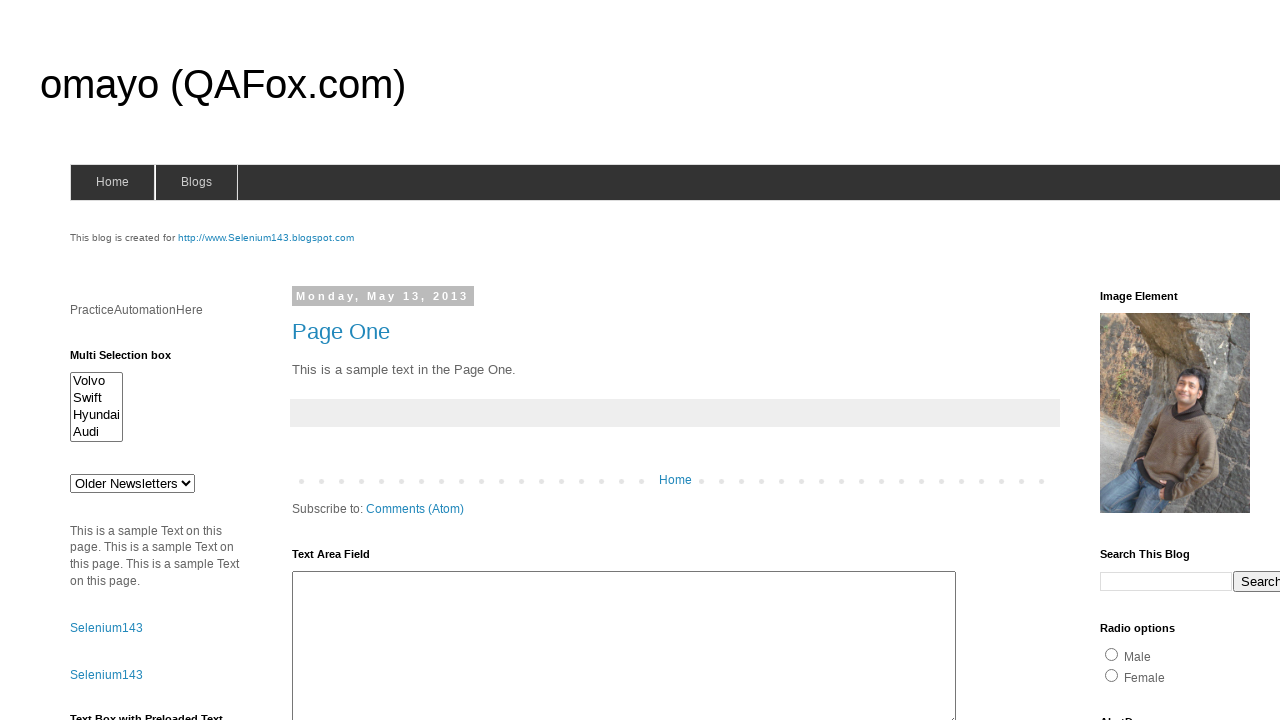

Clicked prompt button to trigger alert at (1140, 361) on #prompt
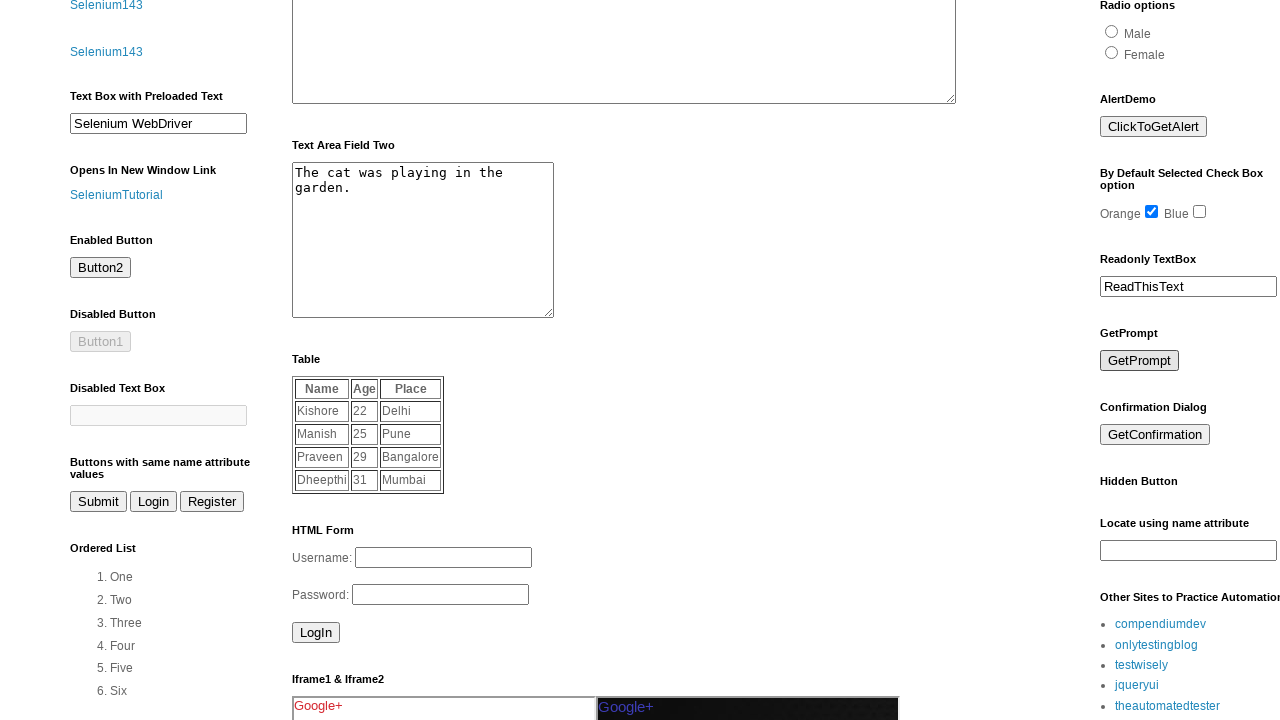

Set up dialog handler to accept prompt with text 'Arun'
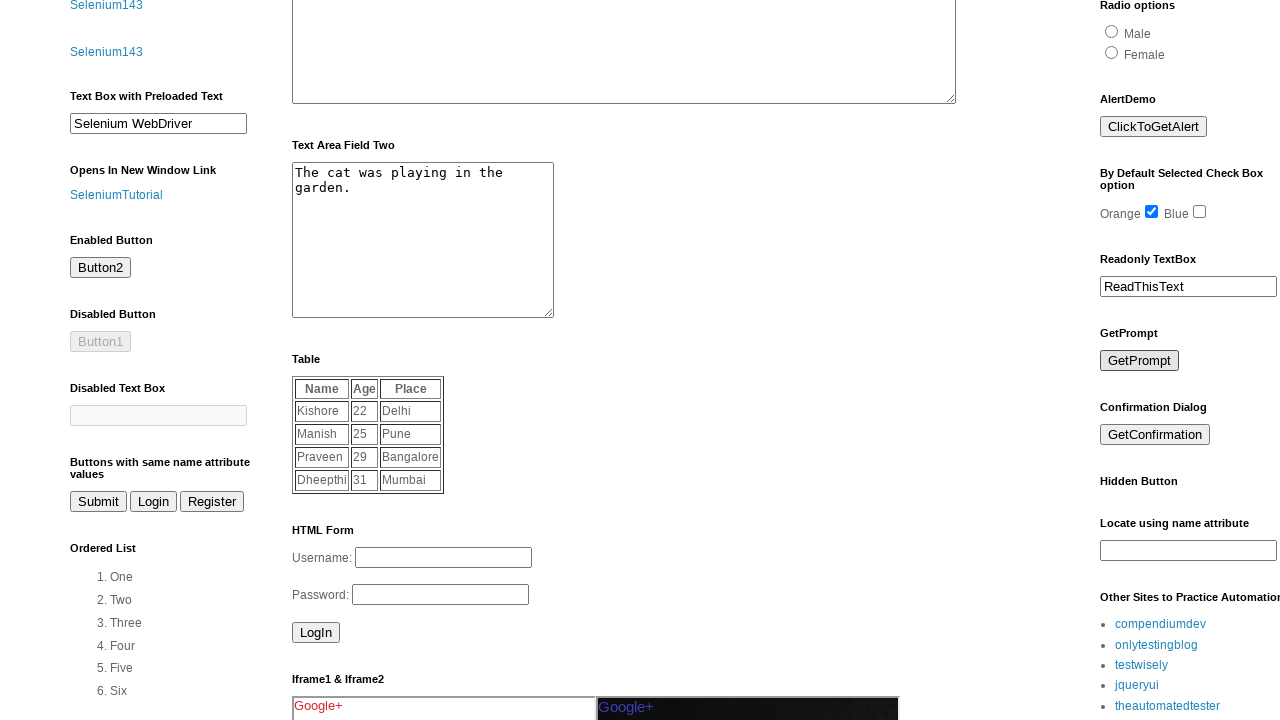

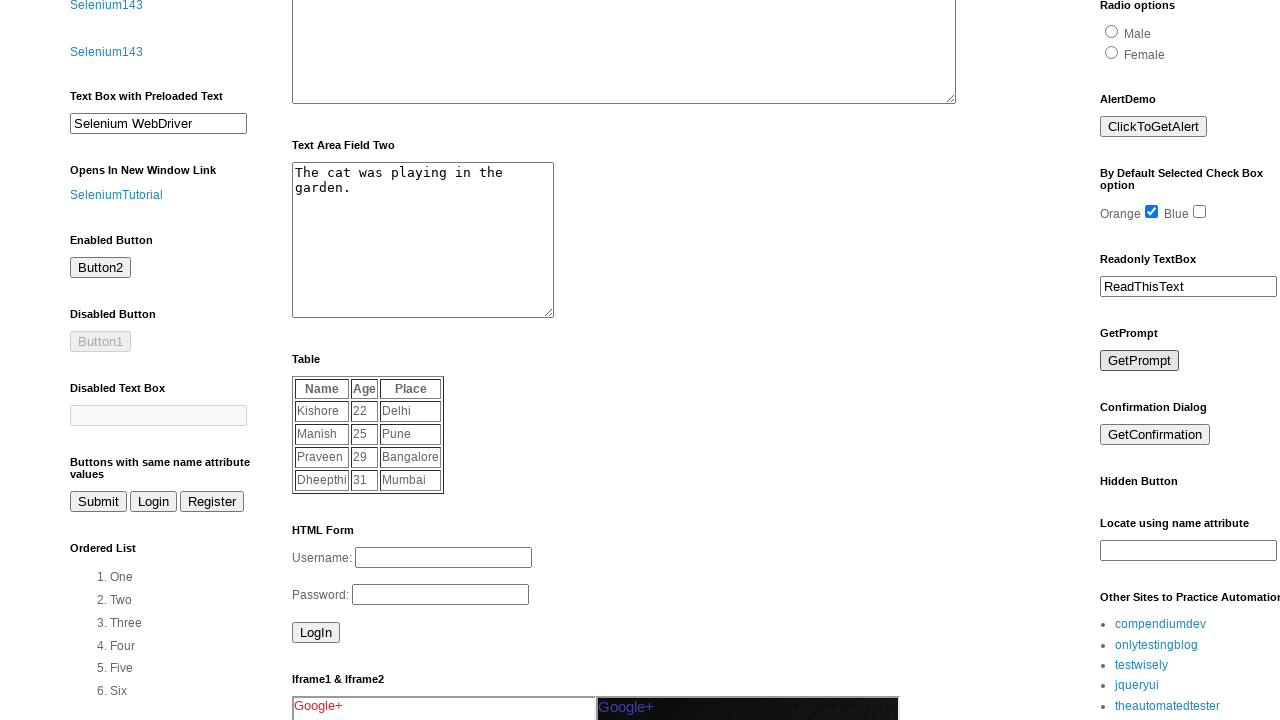